Tests a student registration form by filling in personal information fields (first name, last name, email, mobile number, subjects) and selecting hobby checkboxes

Starting URL: https://demoqa.com/automation-practice-form

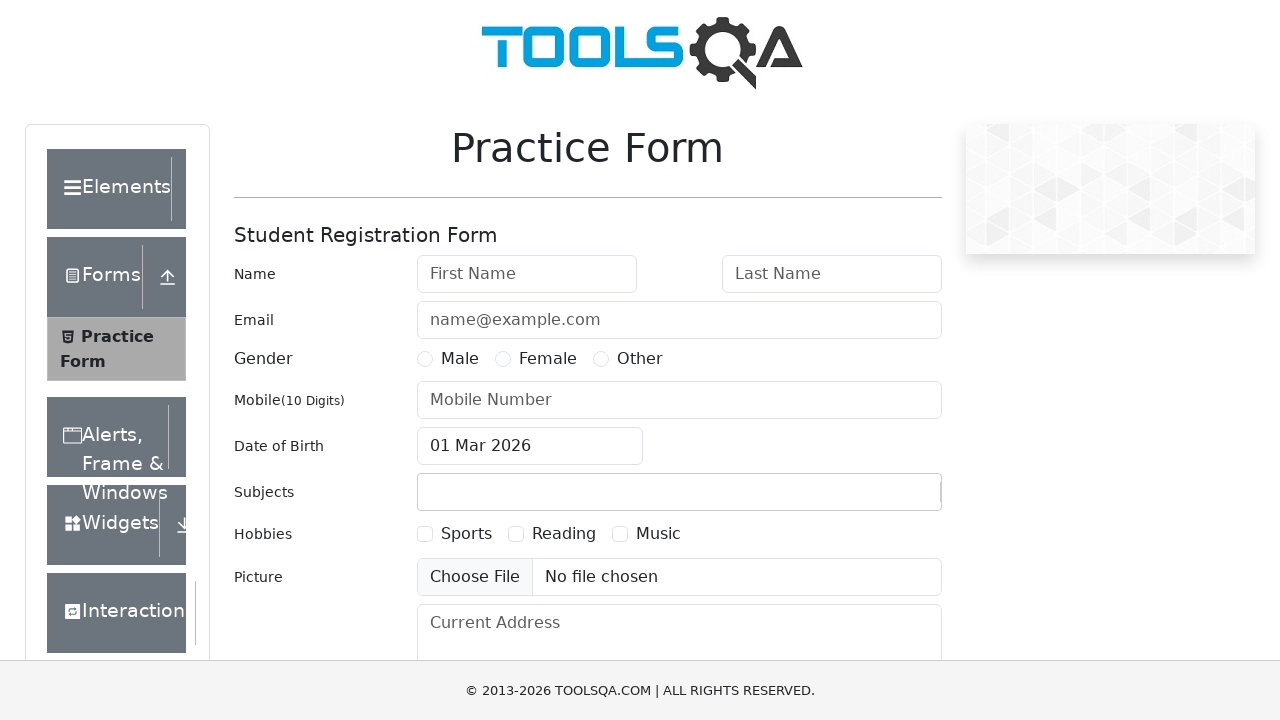

Zoomed page to 75%
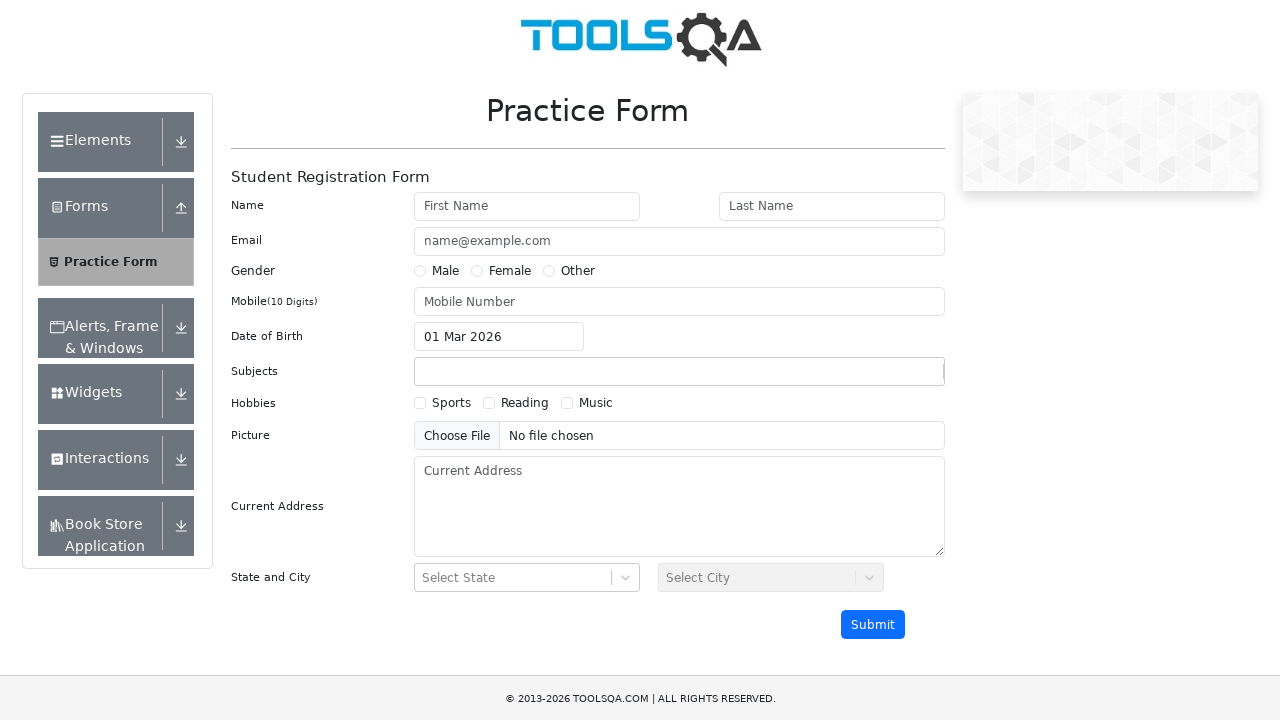

Filled first name field with 'john' on #firstName
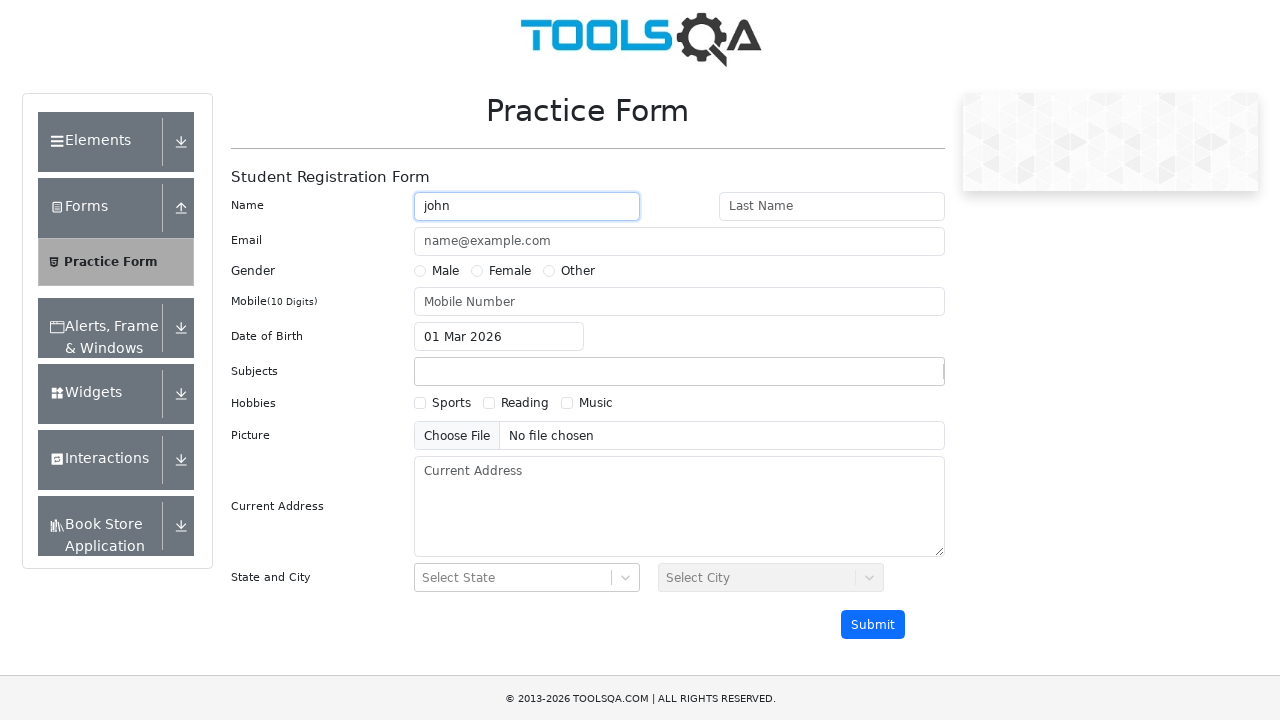

Filled last name field with 'doe' on #lastName
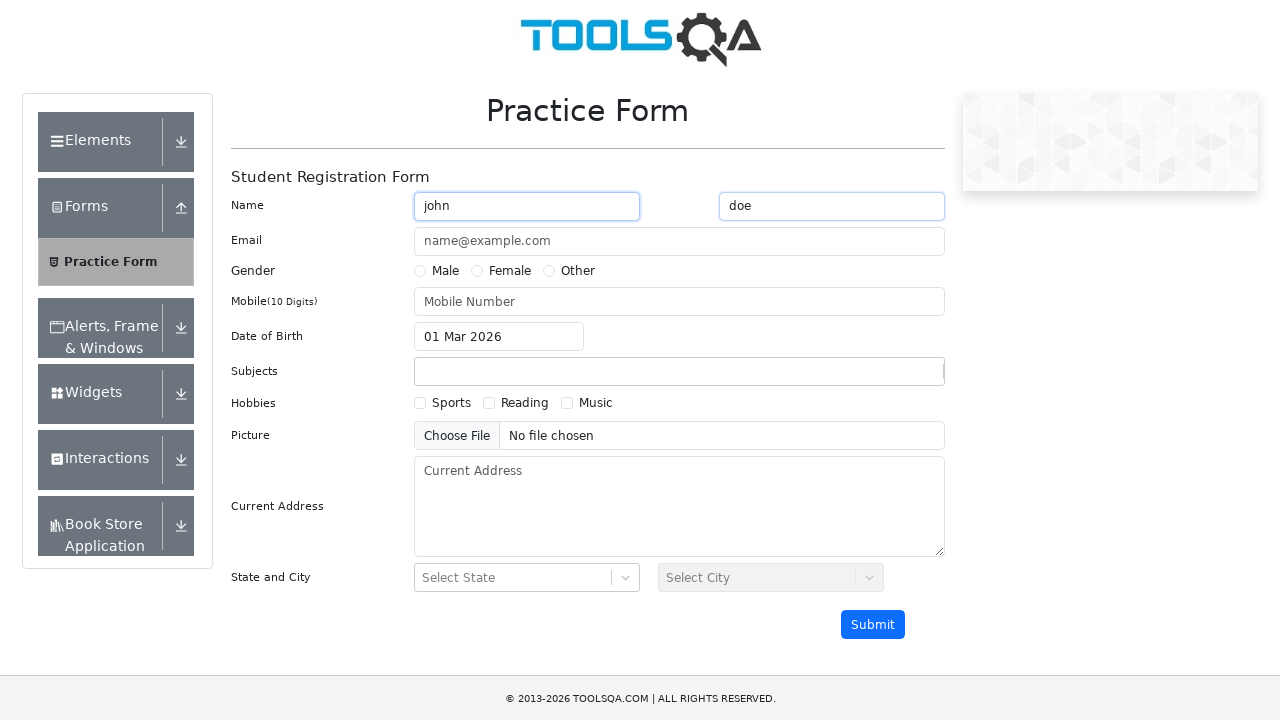

Filled email field with 'johndoe@email.com' on #userEmail
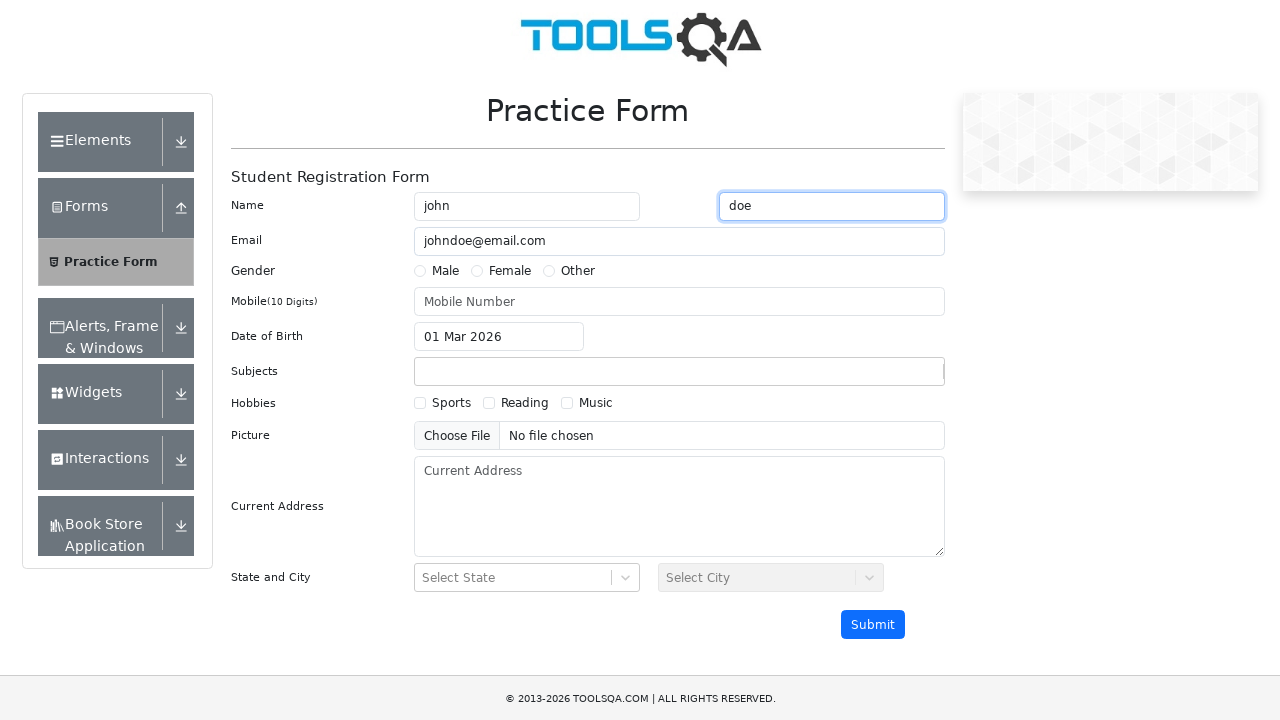

Filled mobile number field with '1234567890' on input#userNumber
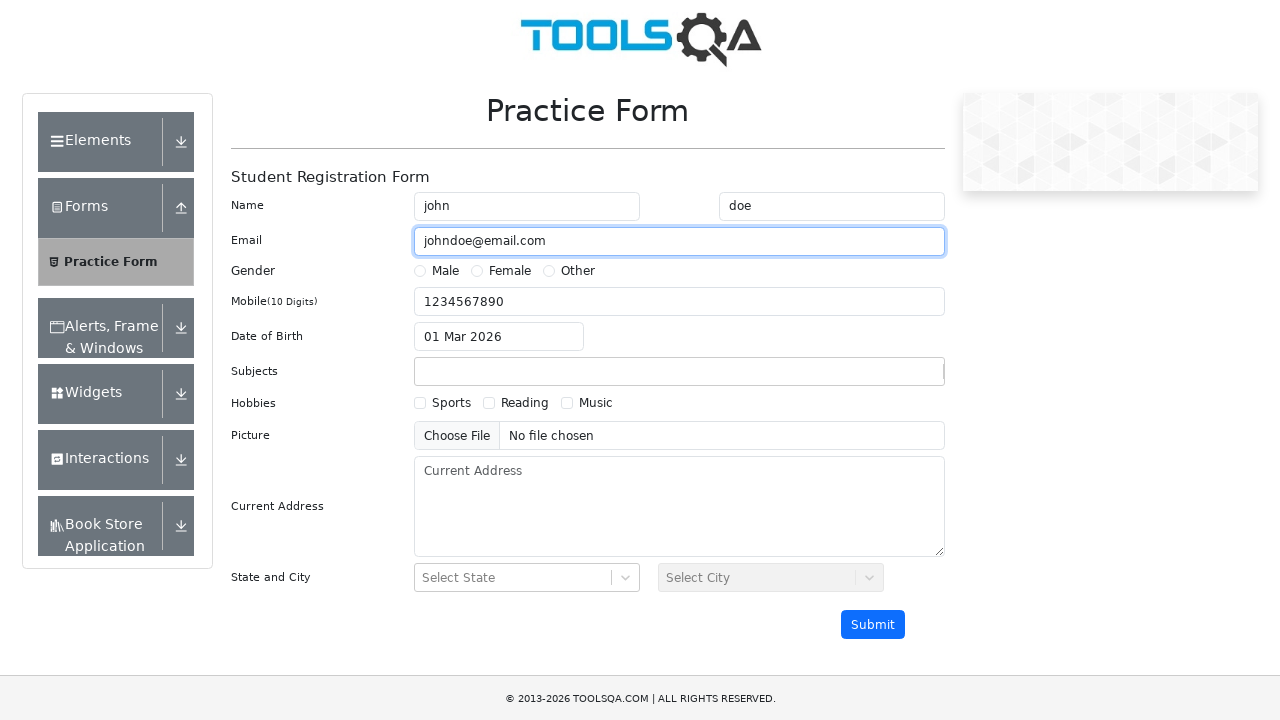

Filled subjects field with 'John registration entry' on input#subjectsInput
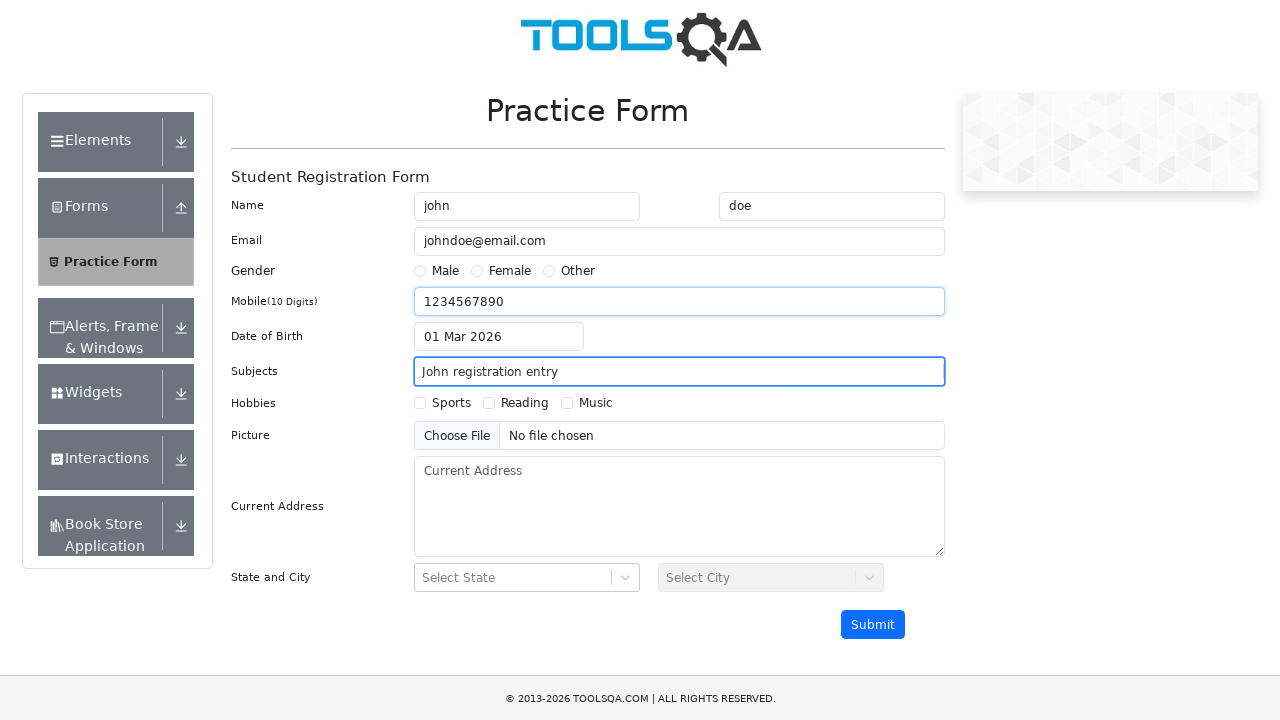

Selected hobby checkbox 1 (Sports)
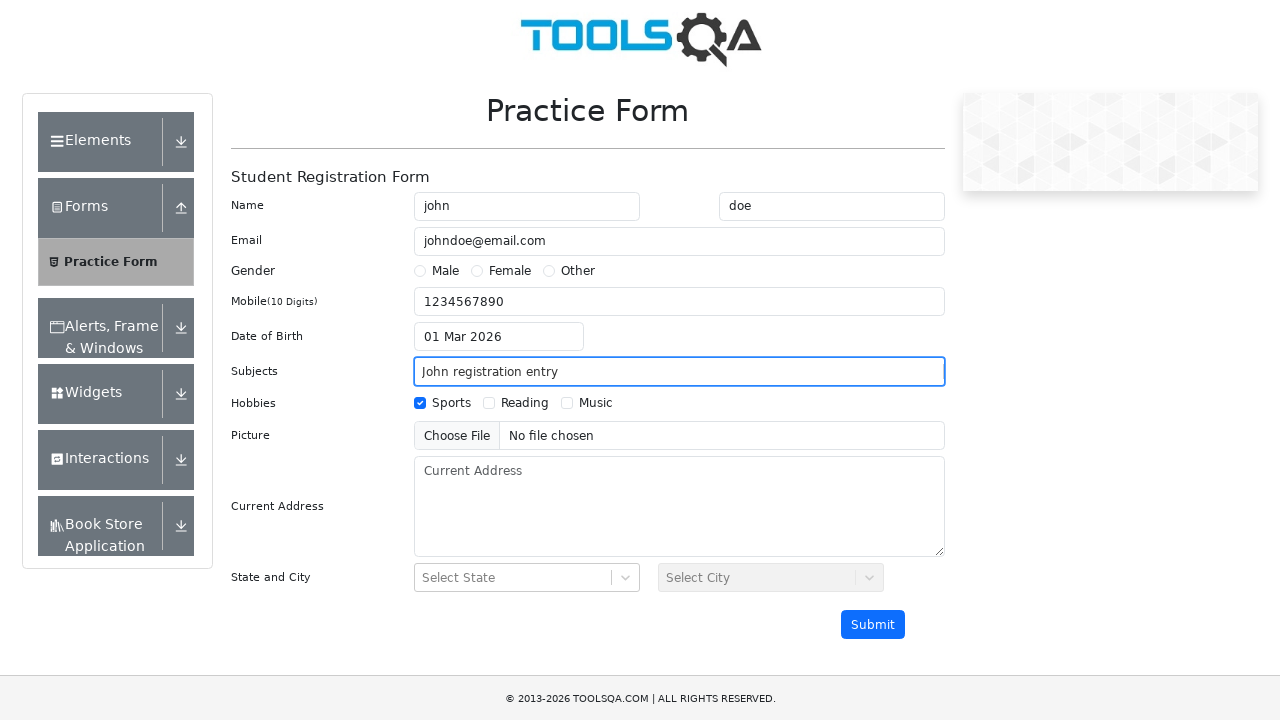

Selected hobby checkbox 2 (Reading)
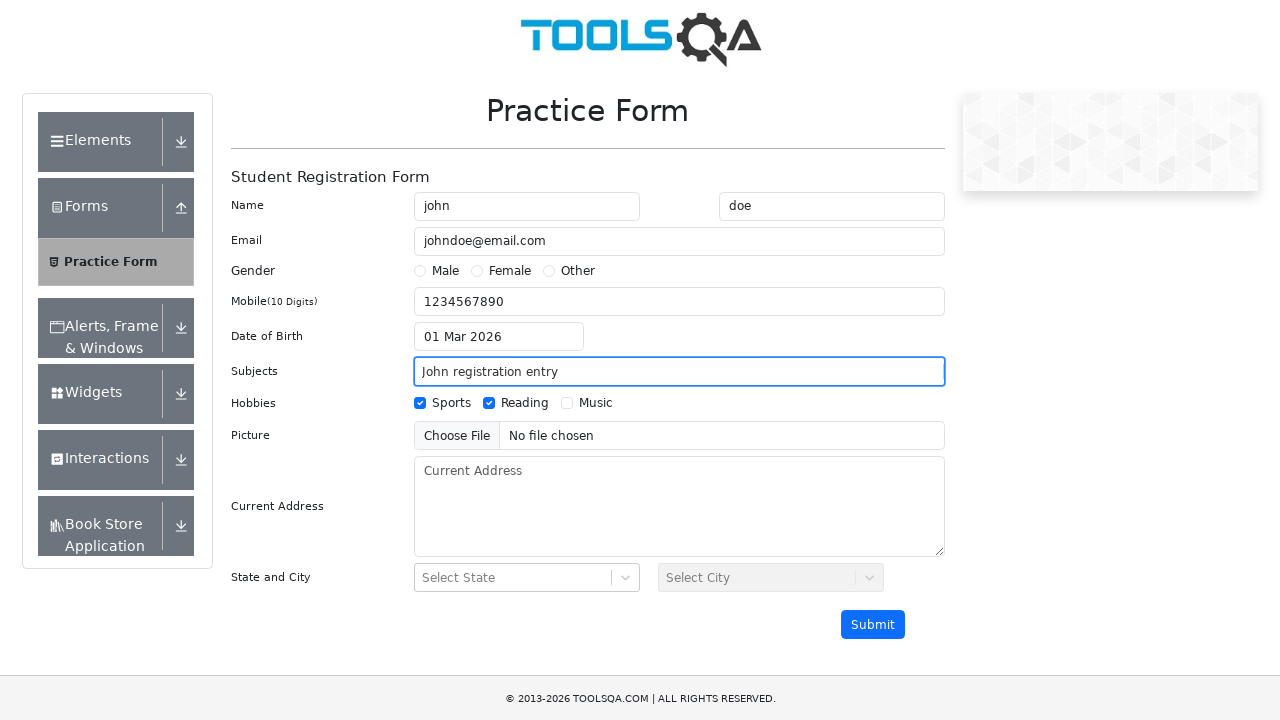

Selected hobby checkbox 3 (Music)
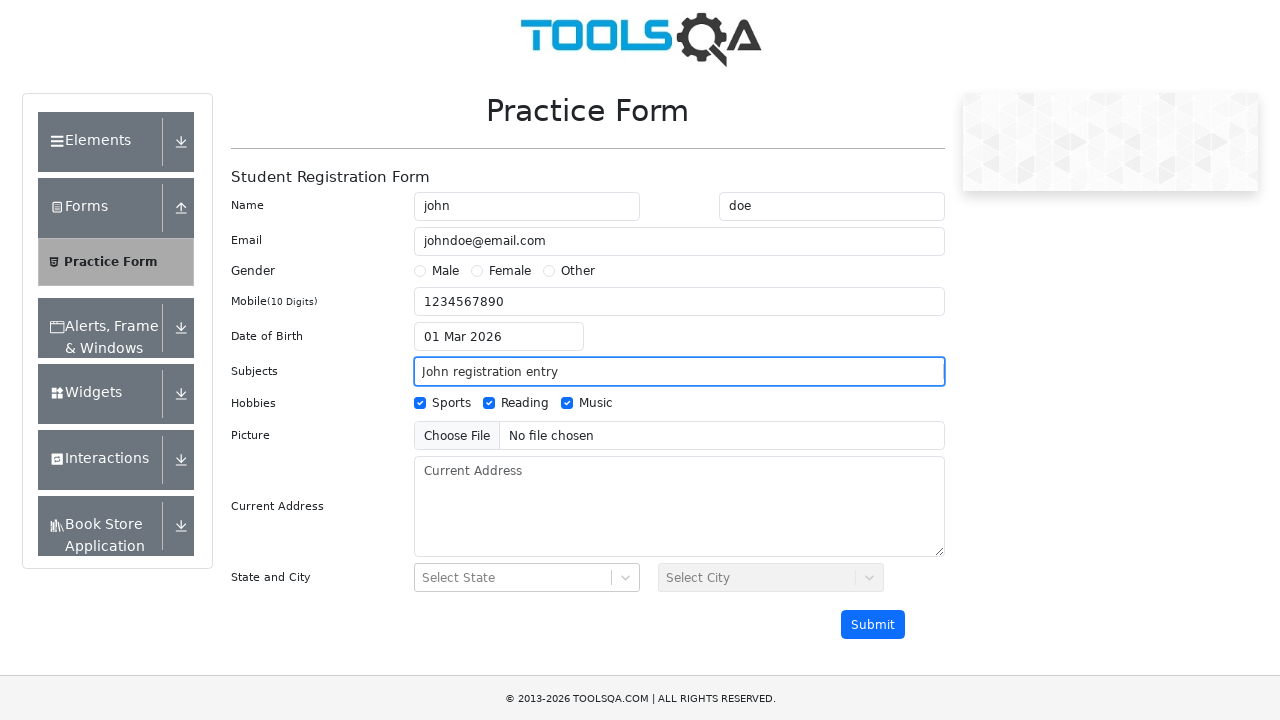

Waited 1000ms to view hobby selections
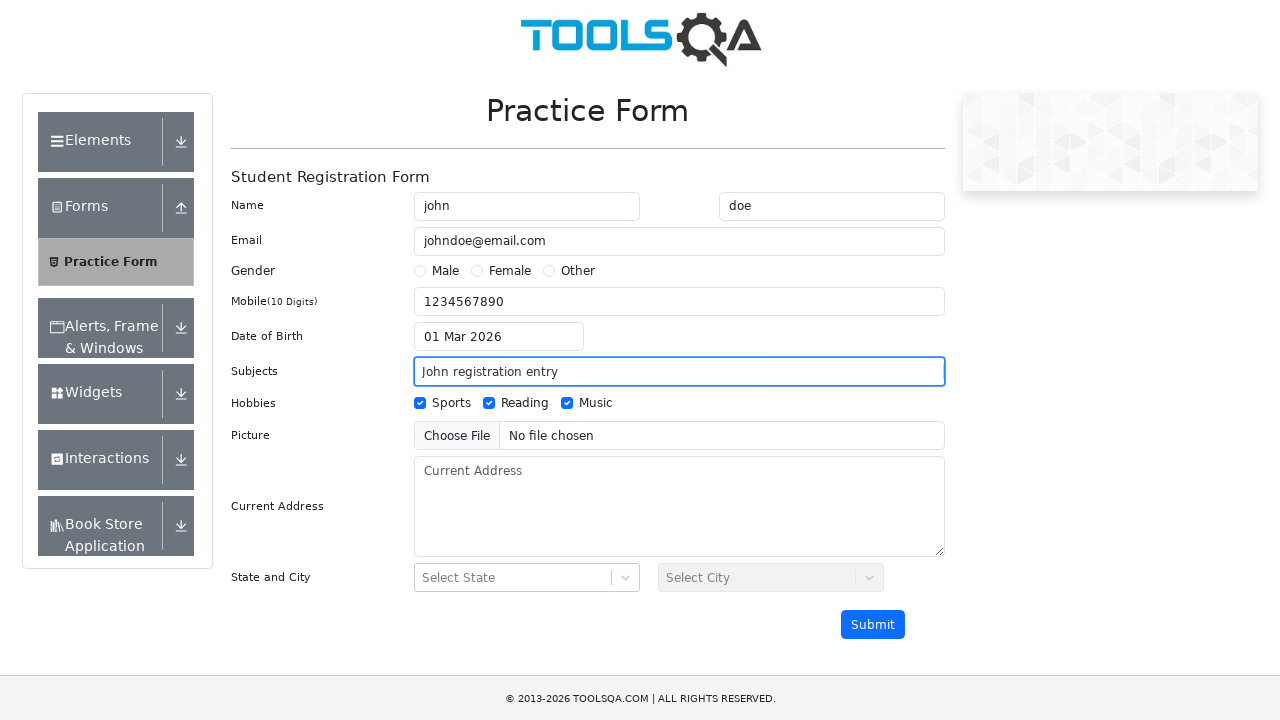

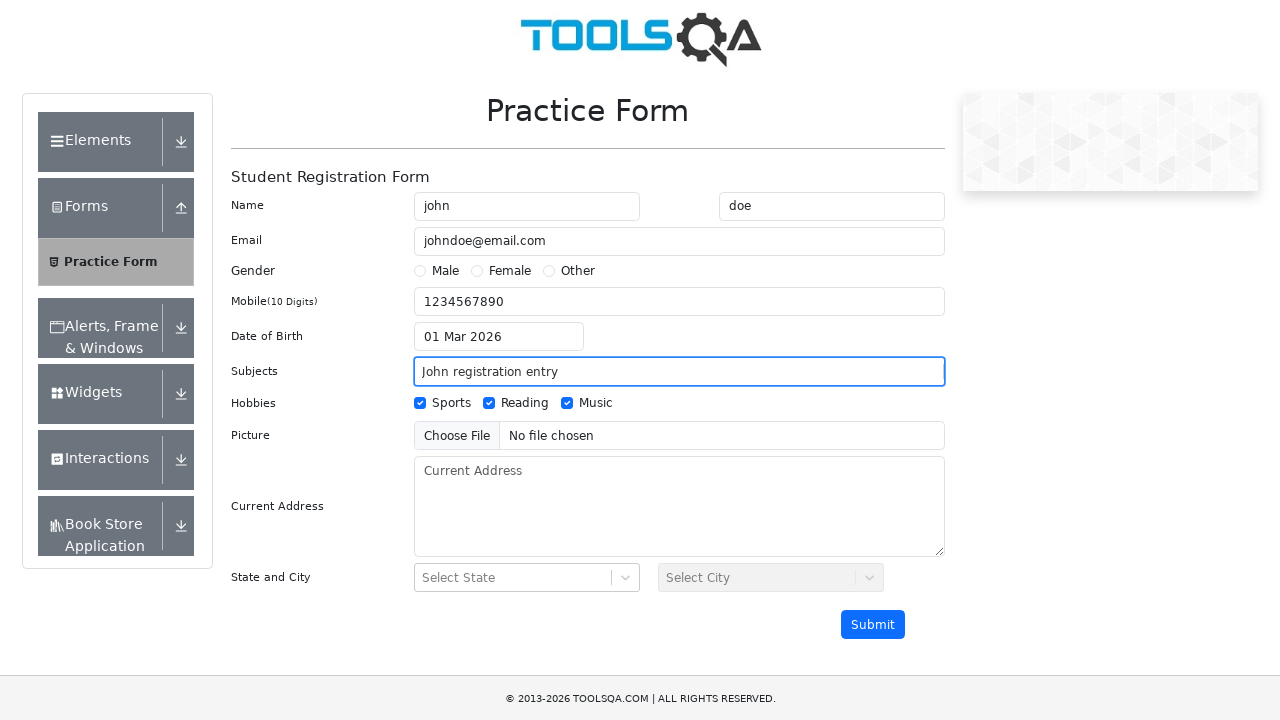